Tests email confirmation validation by entering mismatched emails and verifying the confirmation error message

Starting URL: https://alada.vn/tai-khoan/dang-ky.html

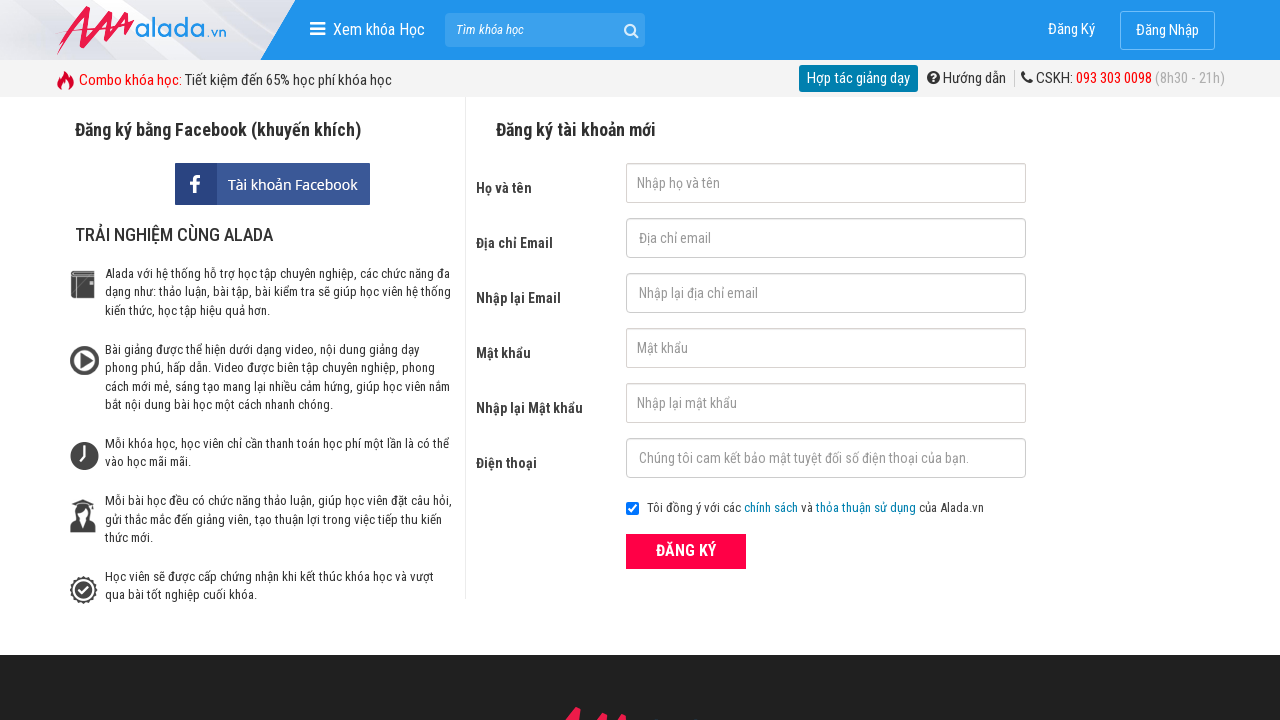

Filled firstname field with 'Jane Smith' on #txtFirstname
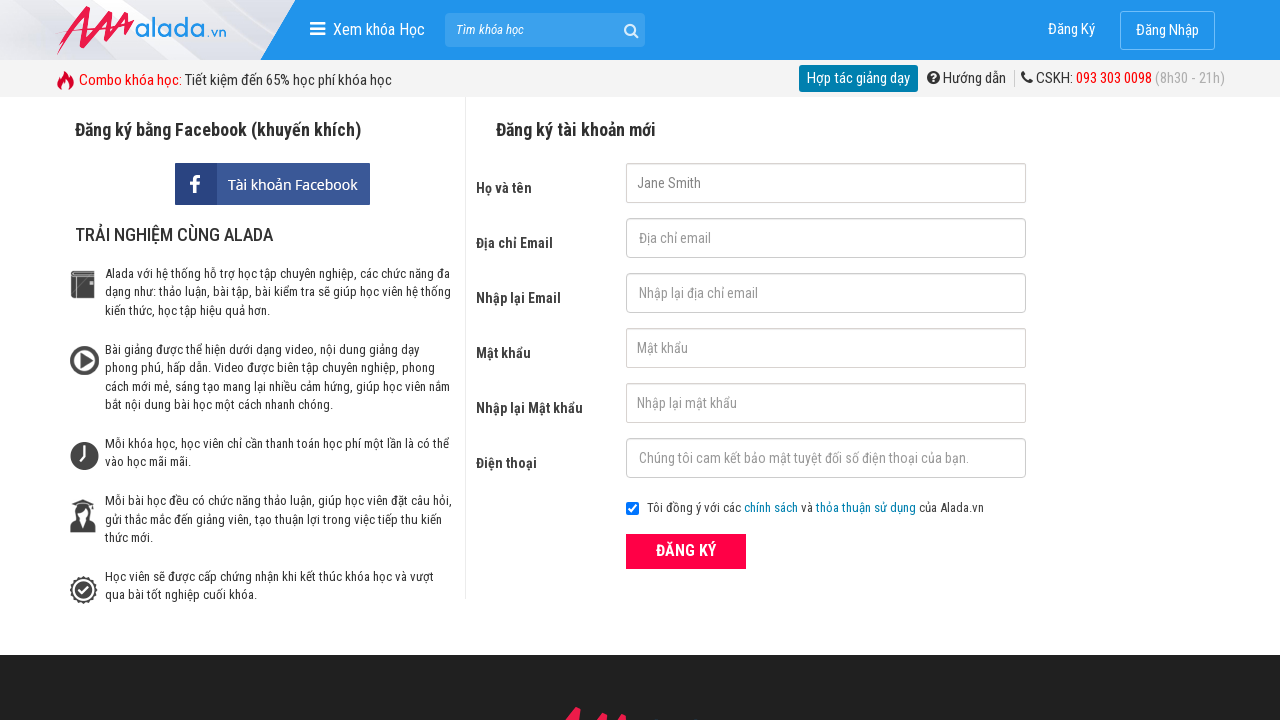

Filled email field with 'test_email@123.com' on #txtEmail
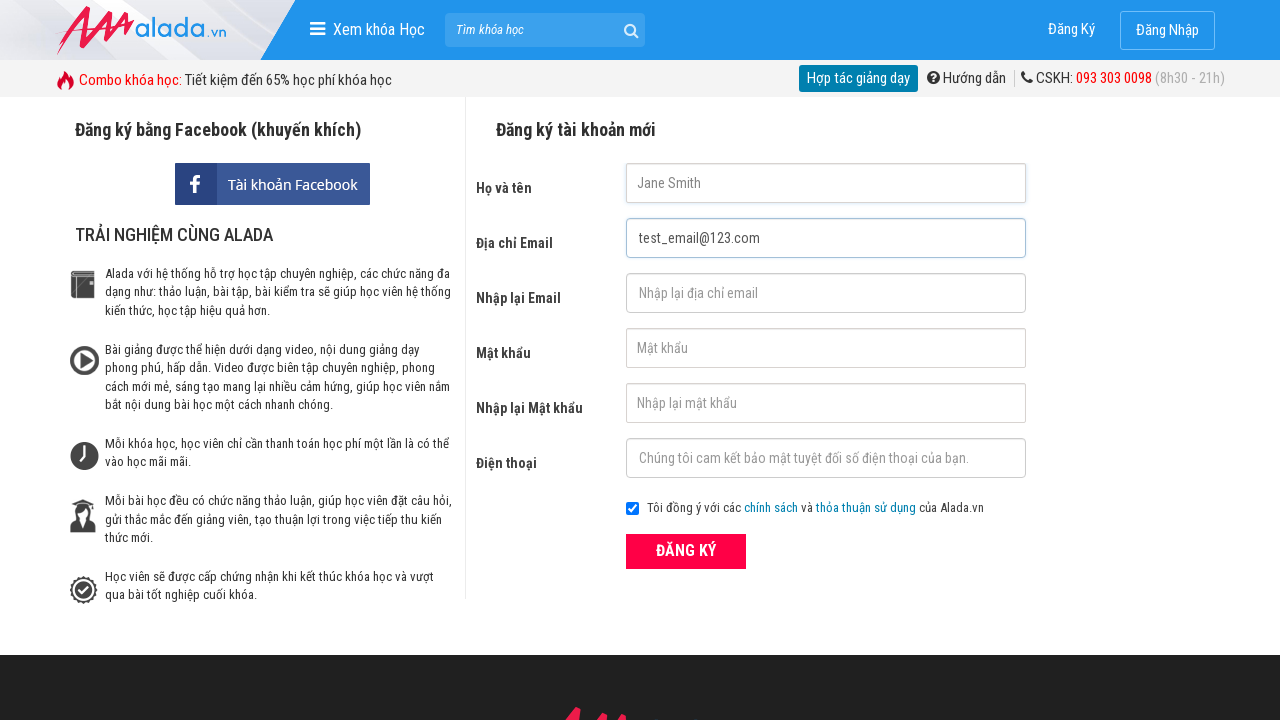

Filled confirmation email field with mismatched email 'different_email@456.com' on #txtCEmail
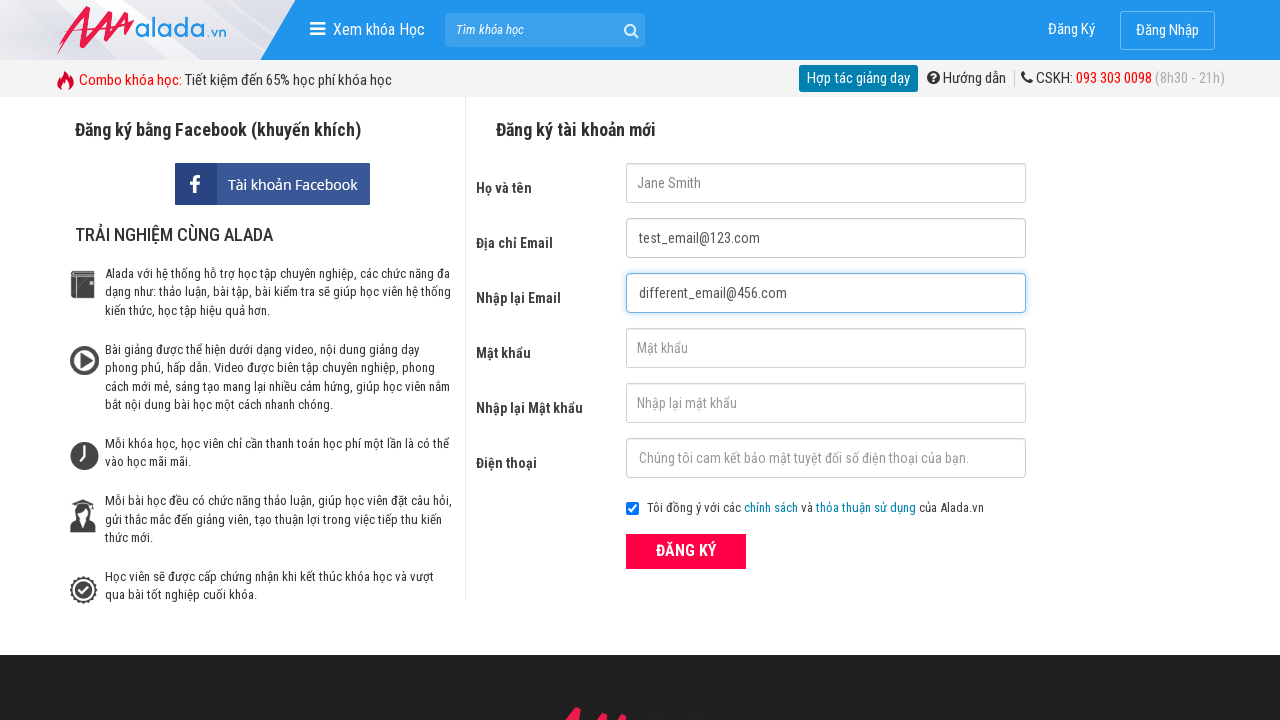

Filled password field with '123456' on #txtPassword
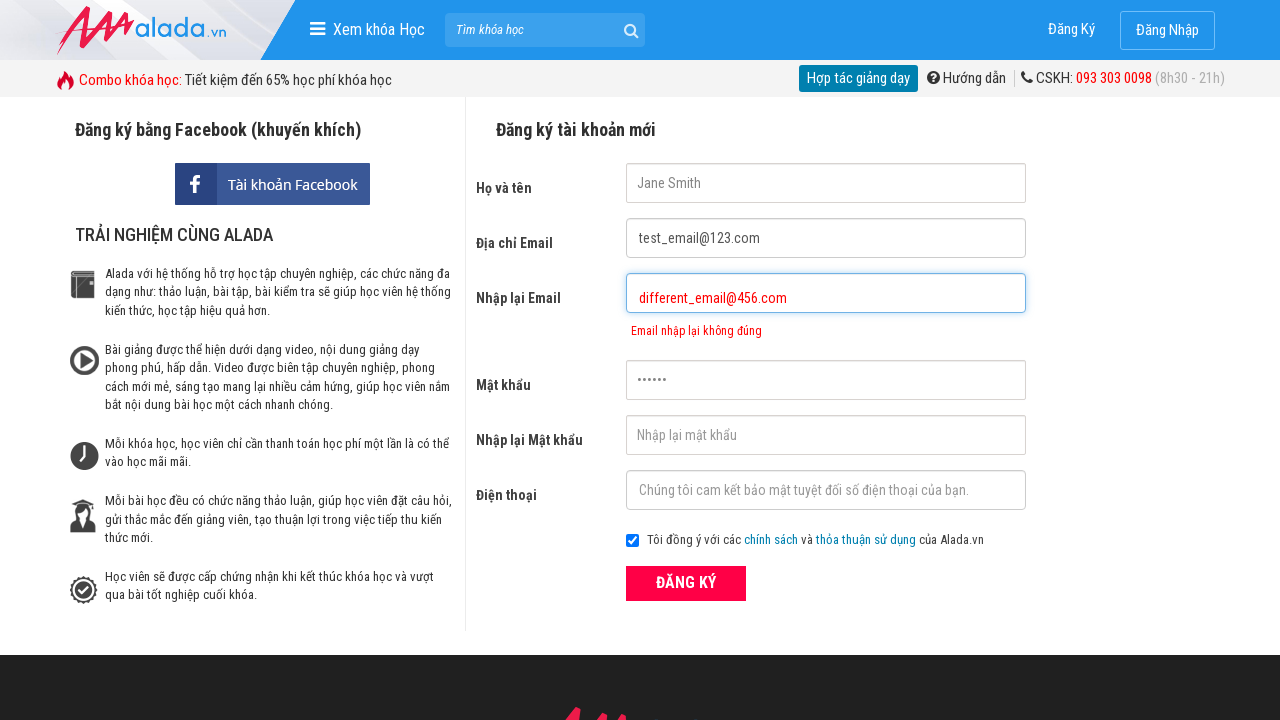

Filled confirmation password field with '123456' on #txtCPassword
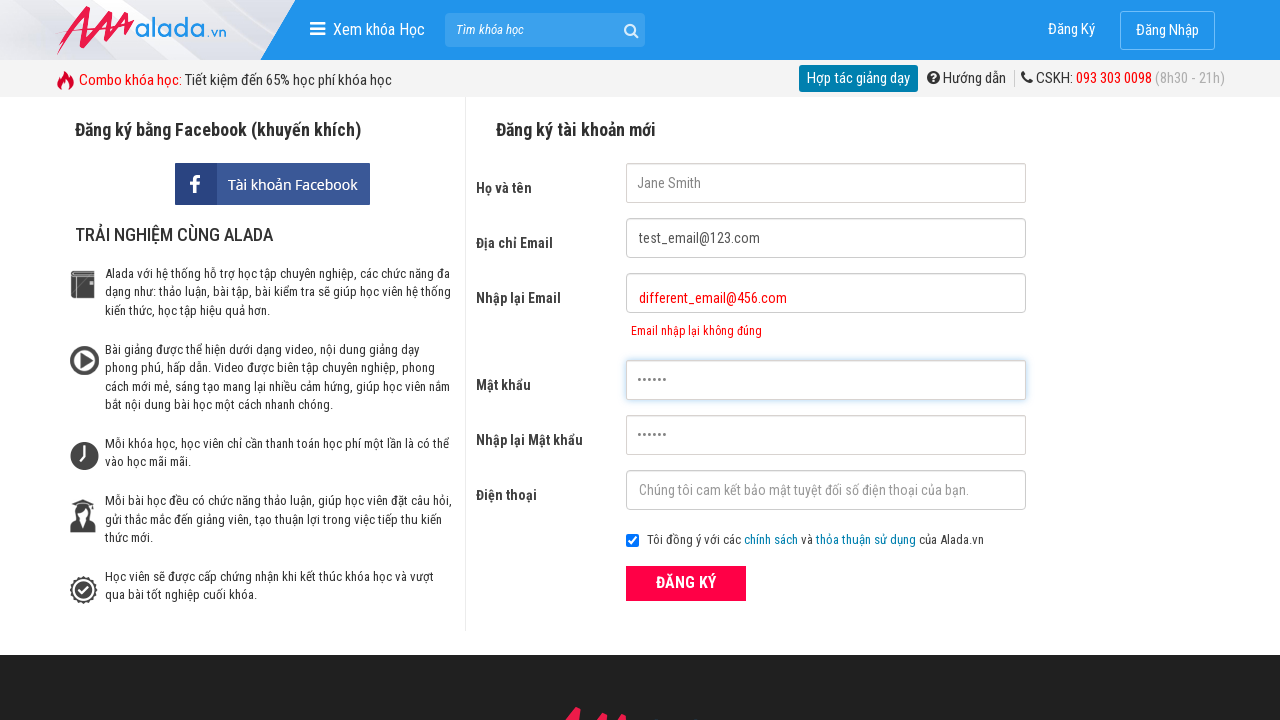

Filled phone field with '0906789123' on #txtPhone
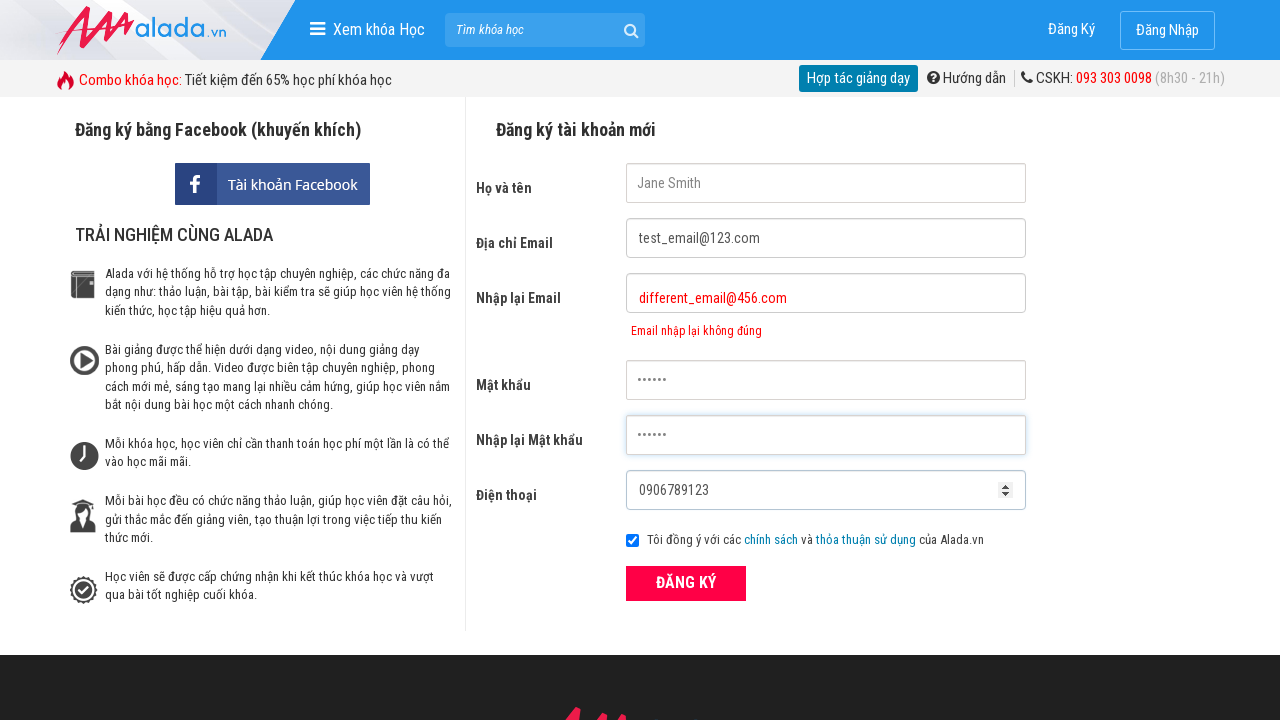

Email confirmation error message appeared
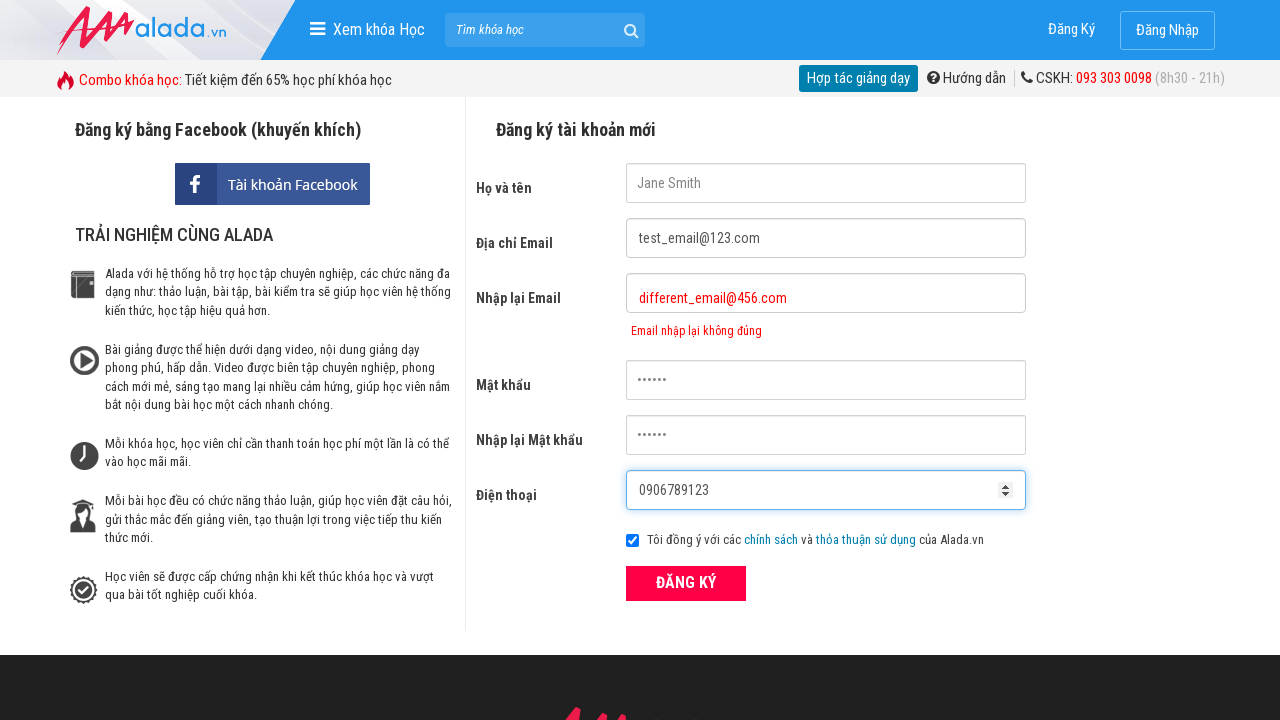

Verified email confirmation error message displays 'Email nhập lại không đúng'
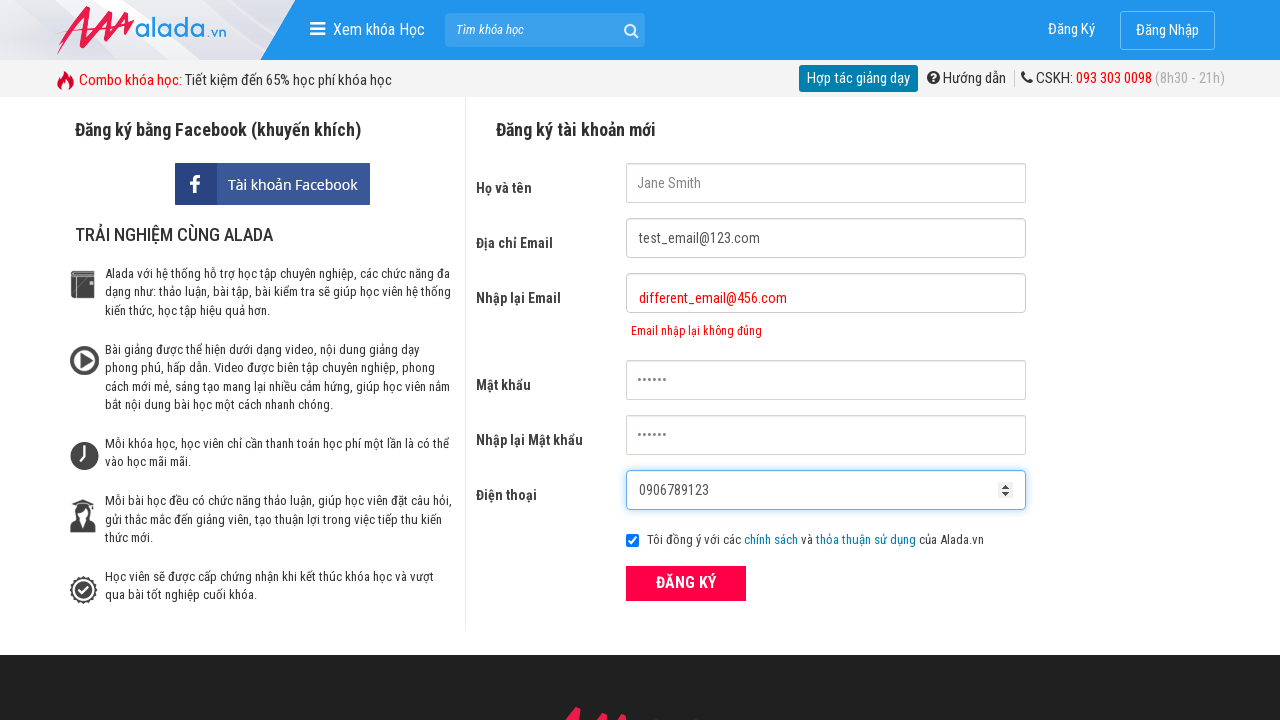

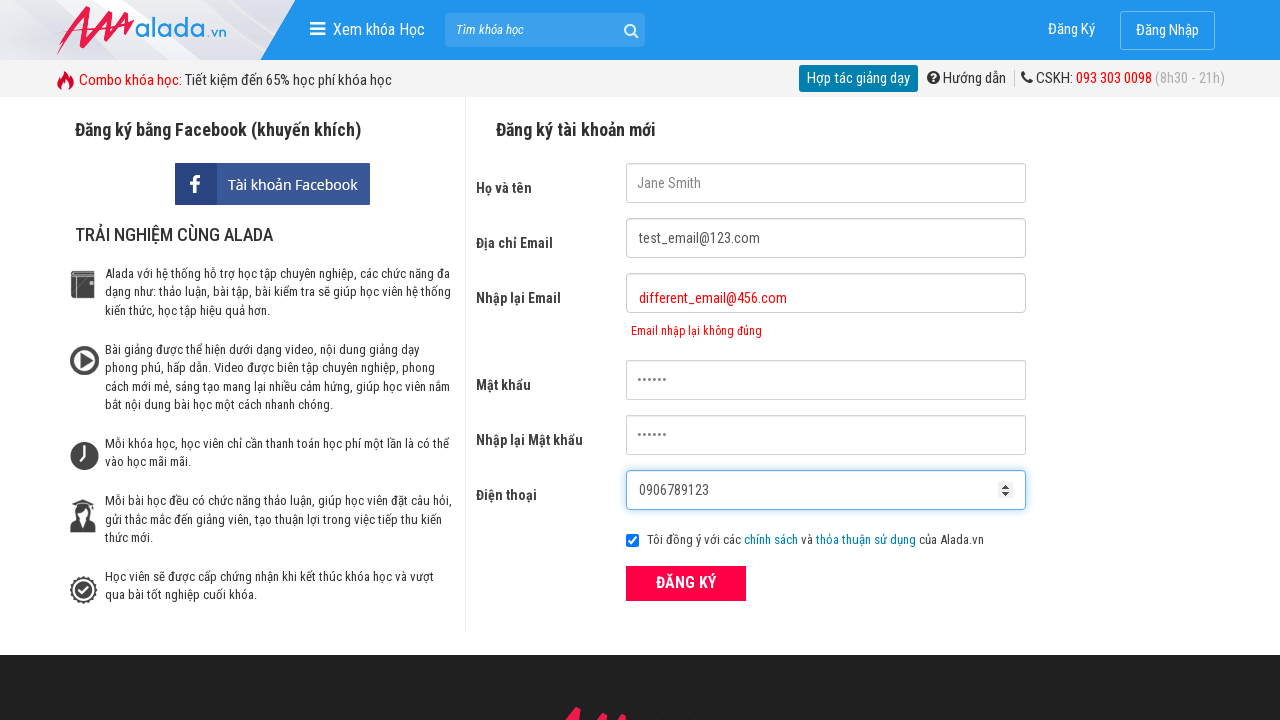